Tests iframe switching and alert handling by navigating to a W3Schools demo page, switching to an iframe, clicking a button that triggers a confirm dialog, and dismissing the alert

Starting URL: https://www.w3schools.com/js/tryit.asp?filename=tryjs_confirm

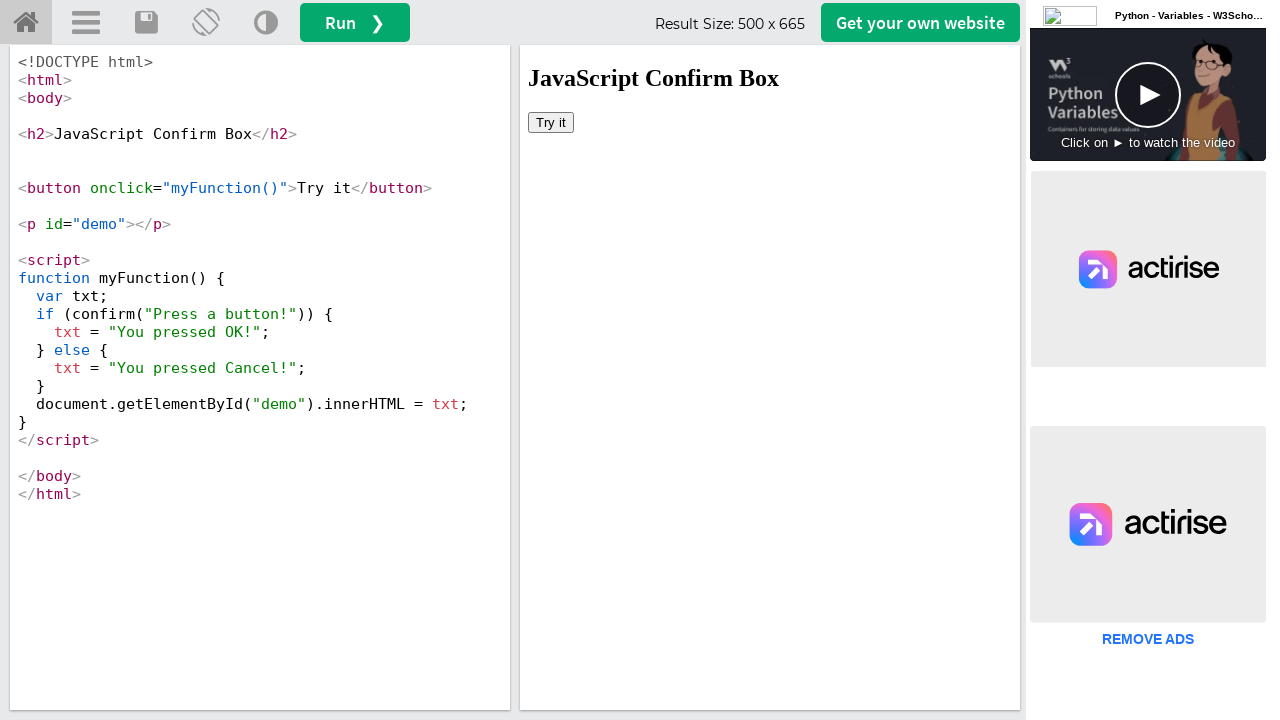

Located iframe with id 'iframeResult'
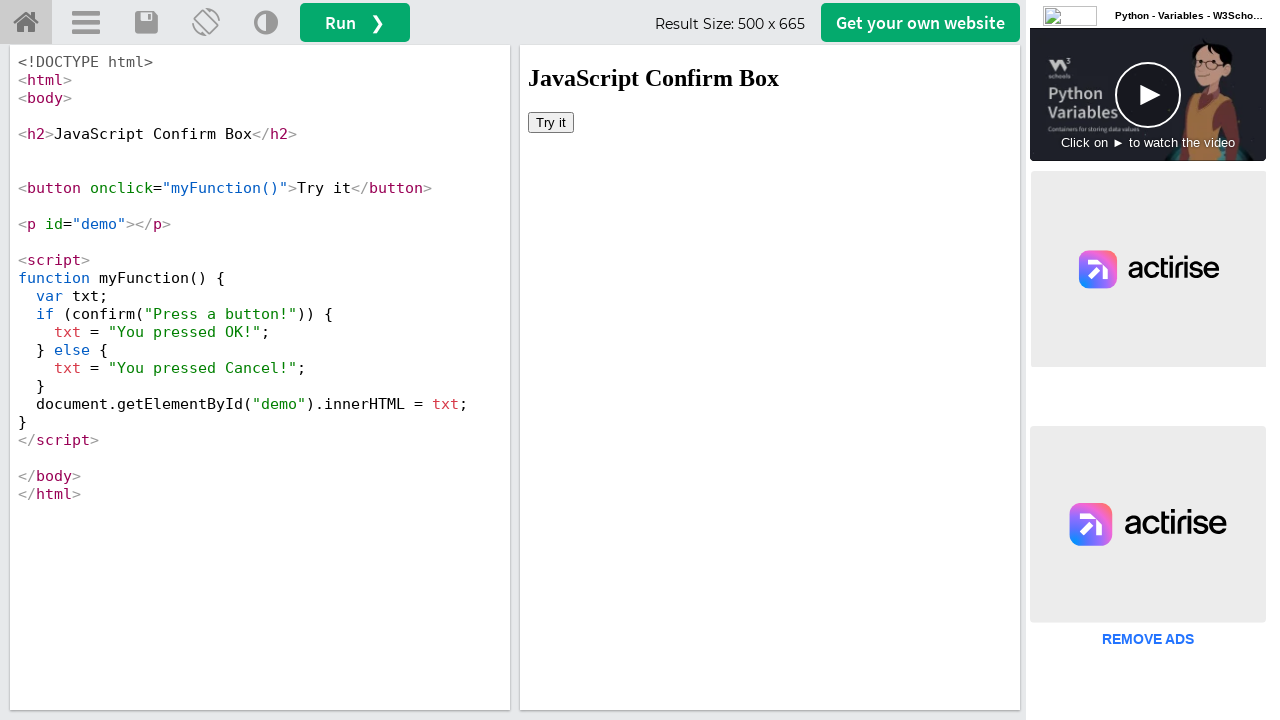

Clicked 'Try it' button inside the iframe at (551, 122) on #iframeResult >> internal:control=enter-frame >> xpath=/html/body/button
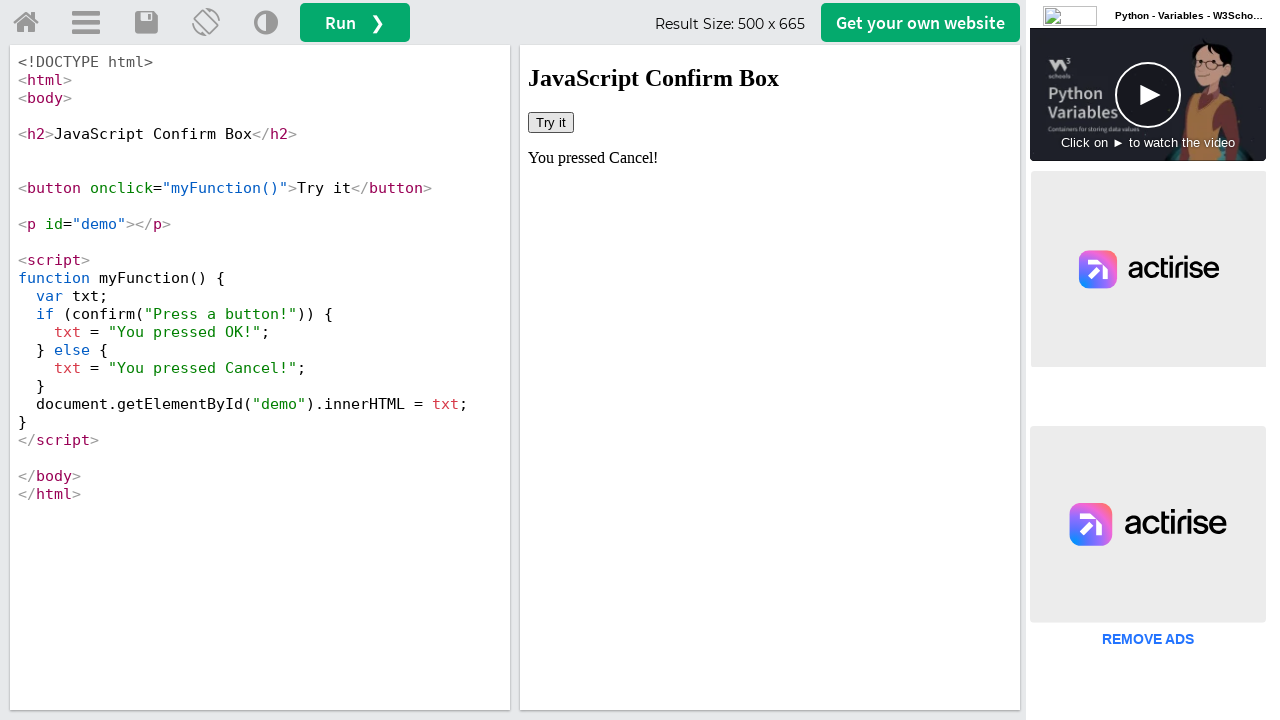

Set up dialog handler to dismiss confirm alerts
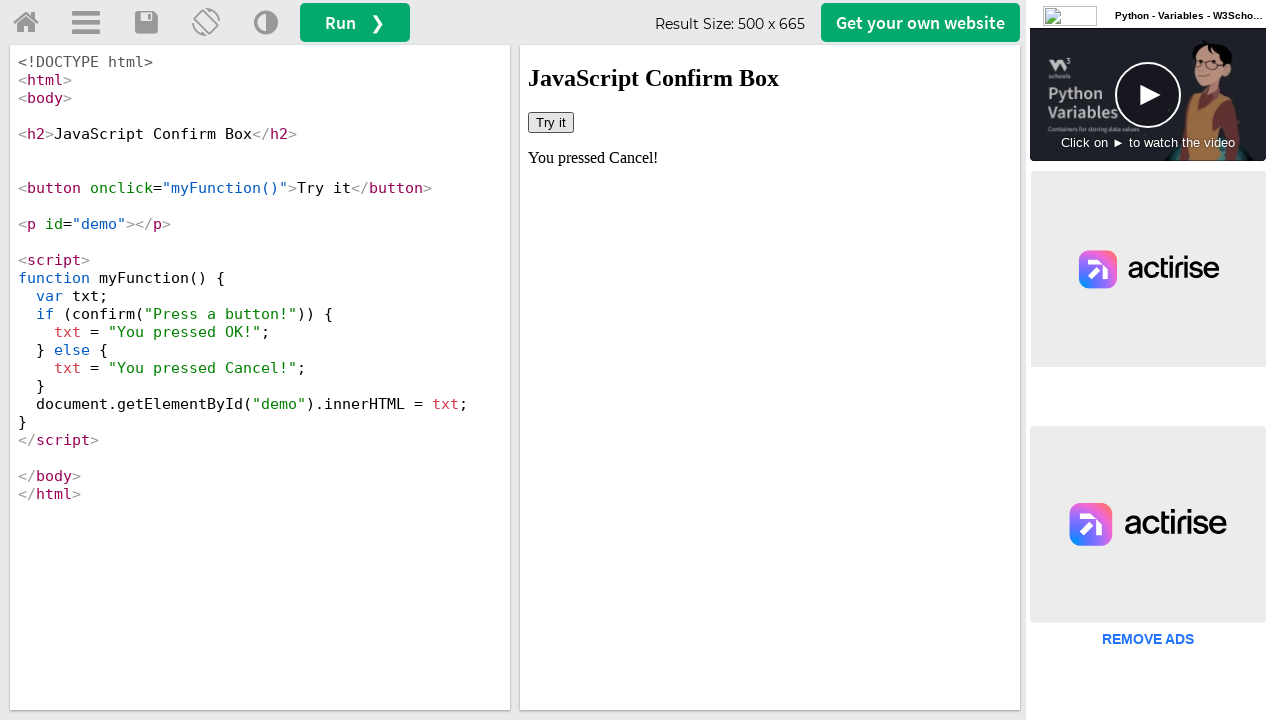

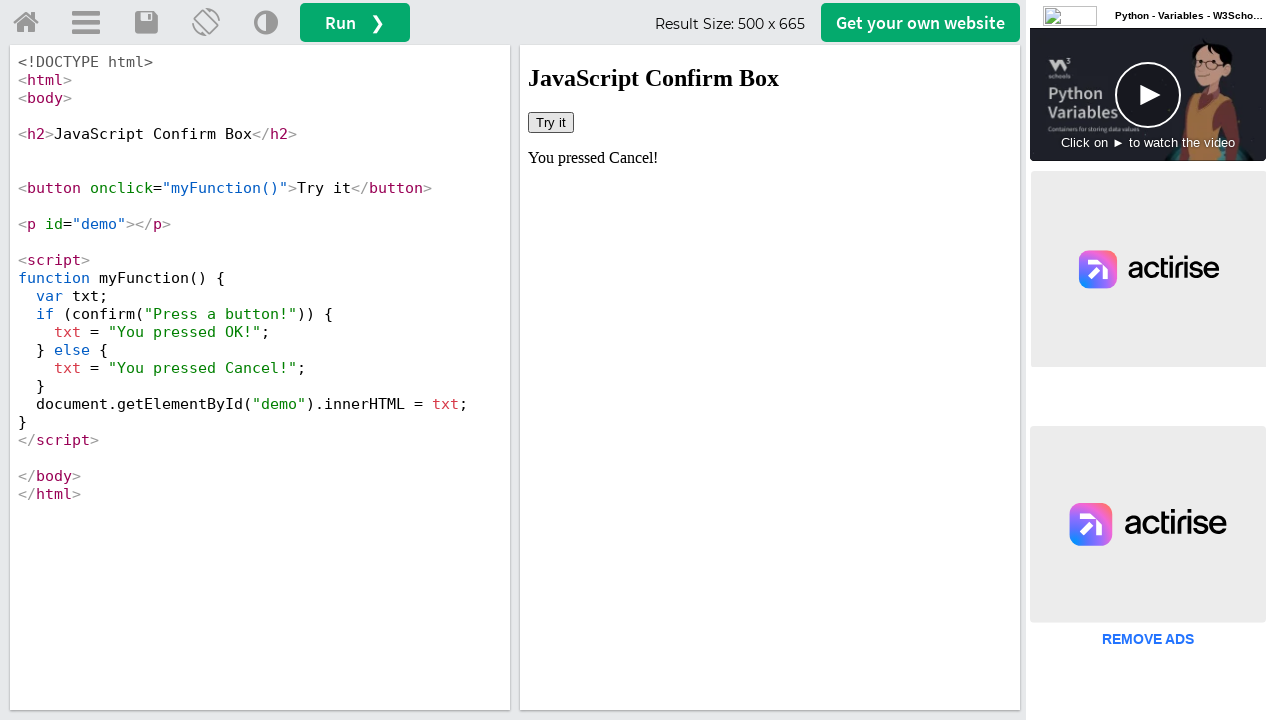